Tests that clicking on a project in the ecosystem section navigates to the project detail page

Starting URL: https://nearcatalog.xyz/

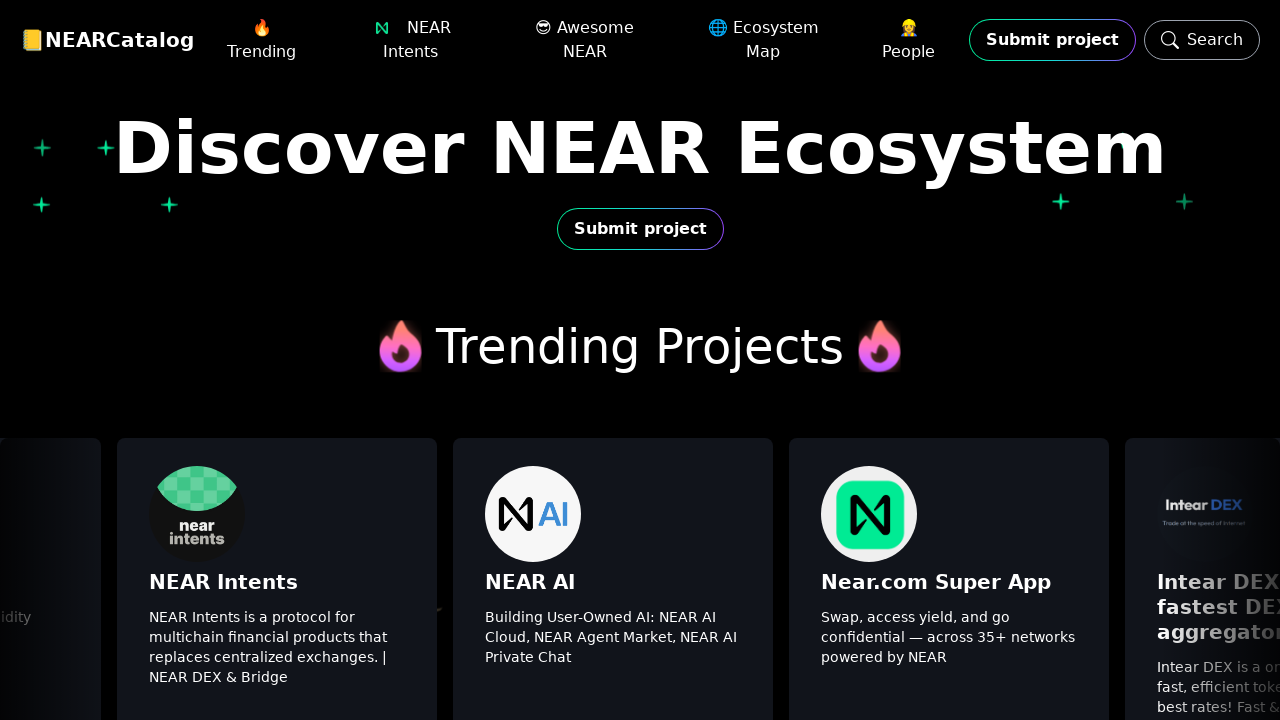

Ecosystem projects section became visible
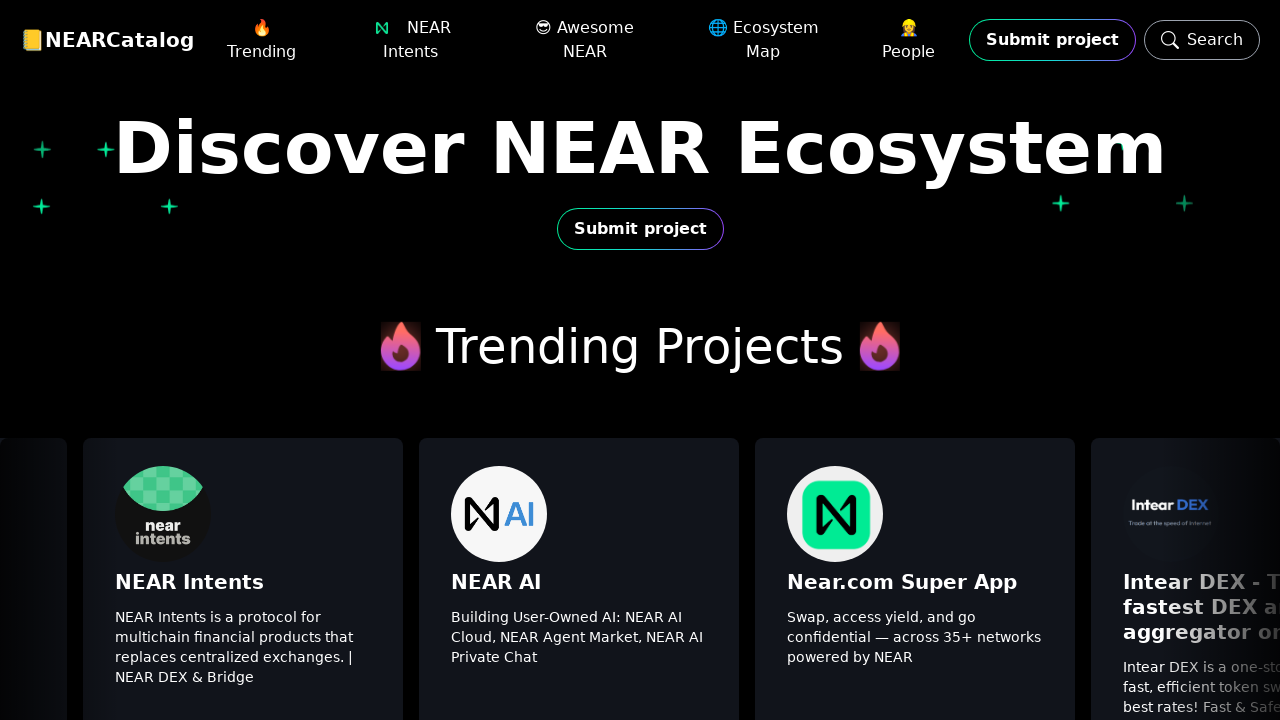

First project link in ecosystem section became visible
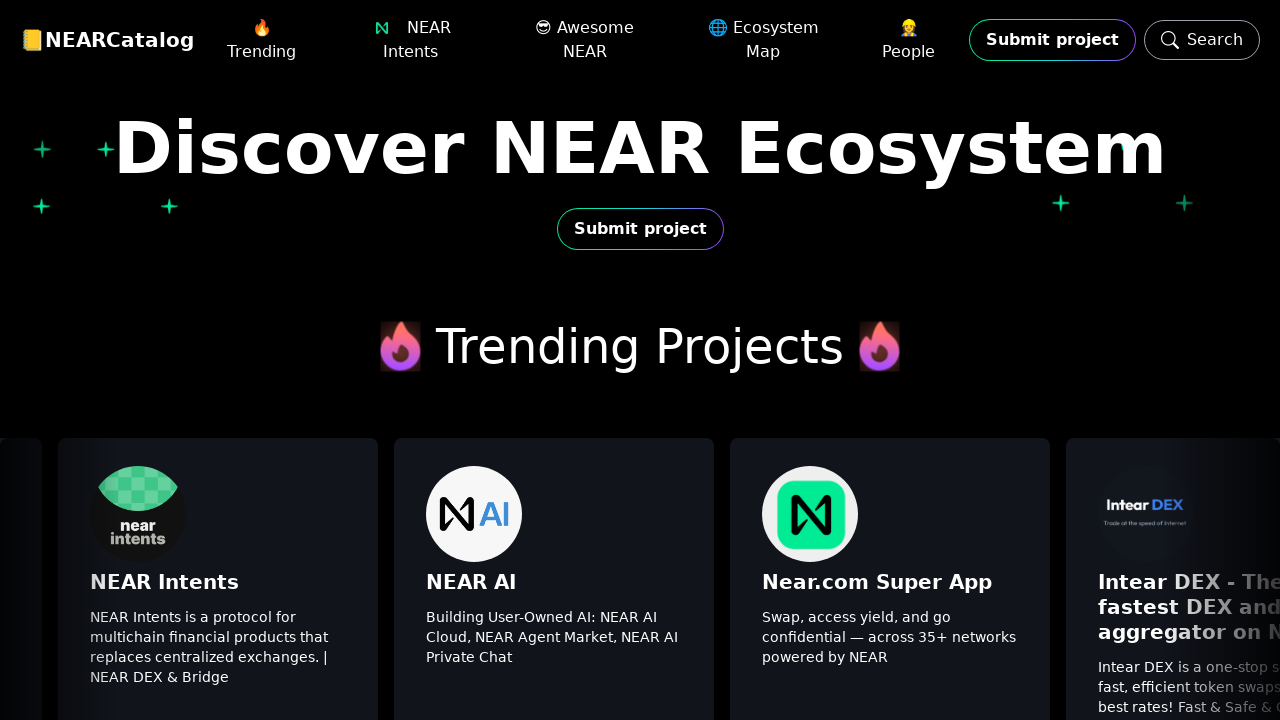

Clicked on first project link in ecosystem section at (159, 508) on .no-scrollbar >> nth=0 >> internal:role=link >> nth=0
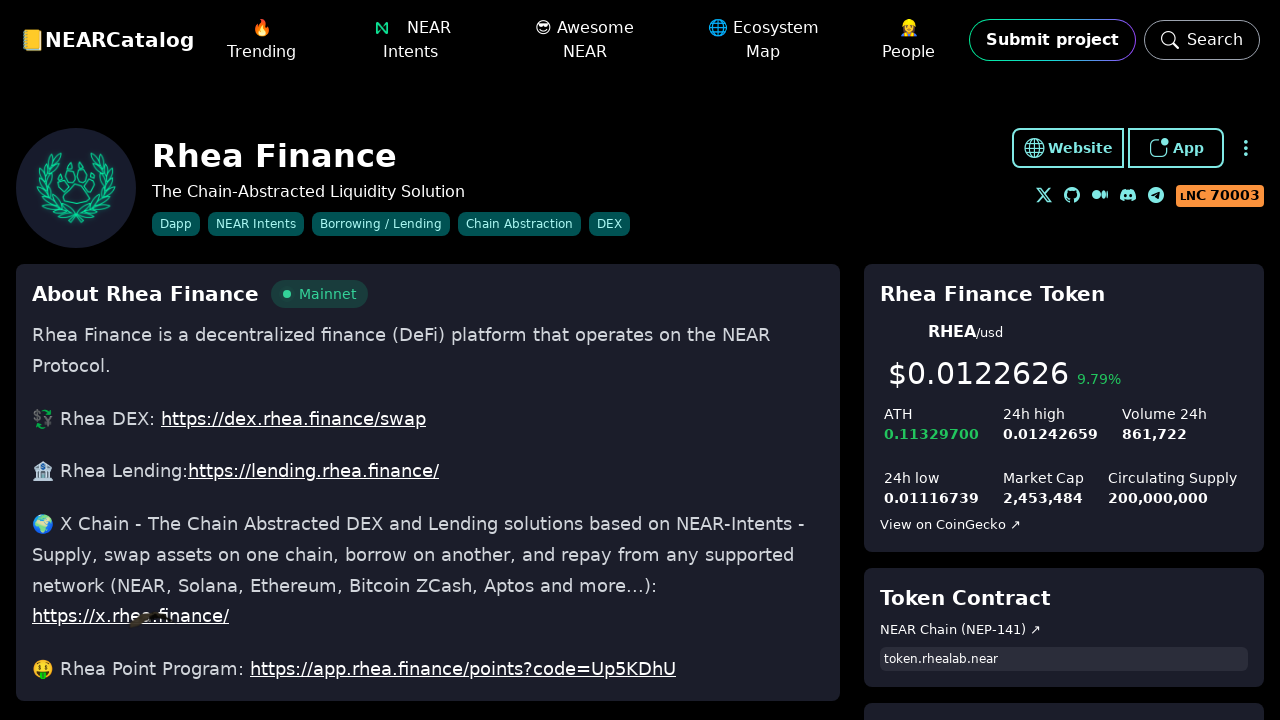

Project detail page heading loaded successfully
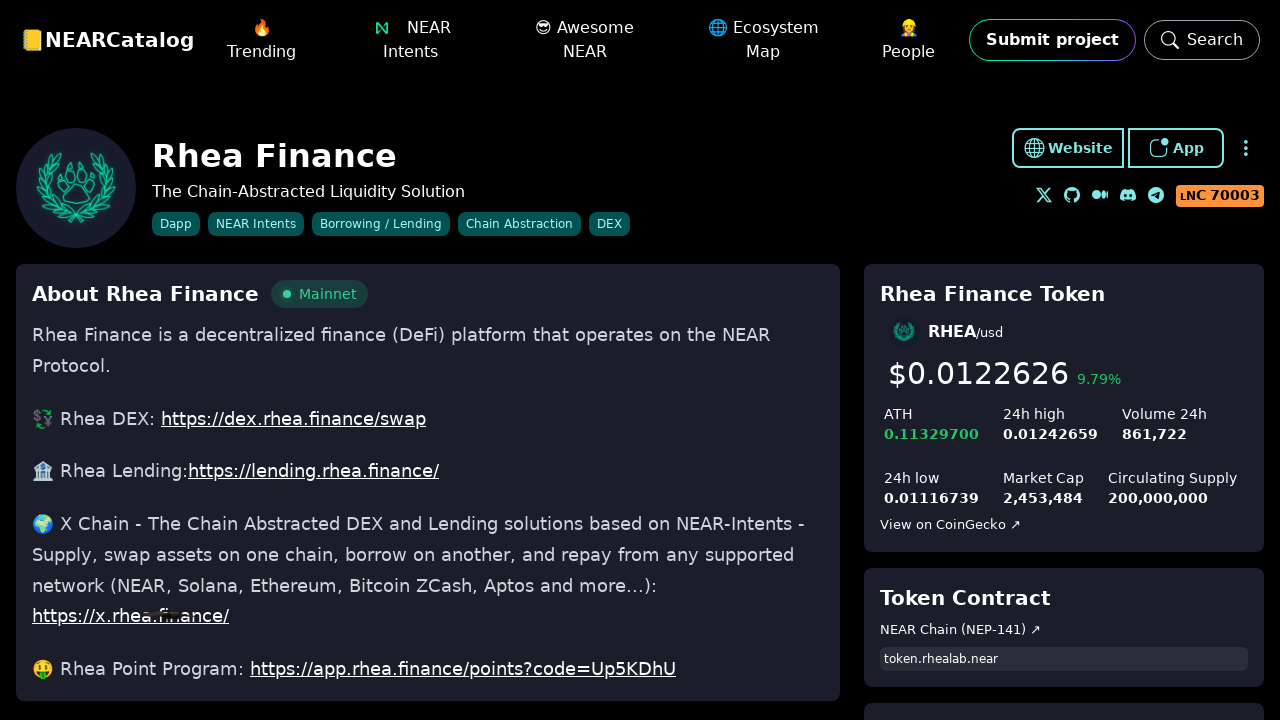

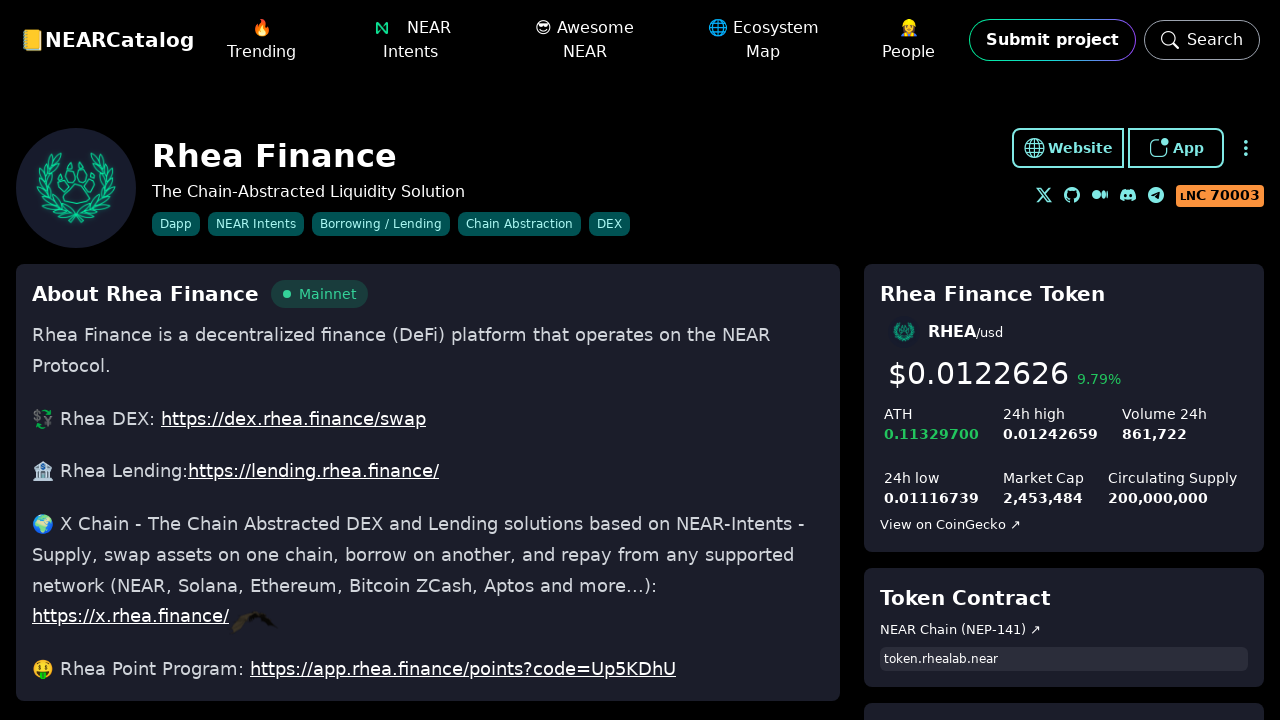